Tests window handling functionality by clicking a button that opens a new window, switching to the child window to get its title, then switching back to the parent window.

Starting URL: https://rahulshettyacademy.com/AutomationPractice/#

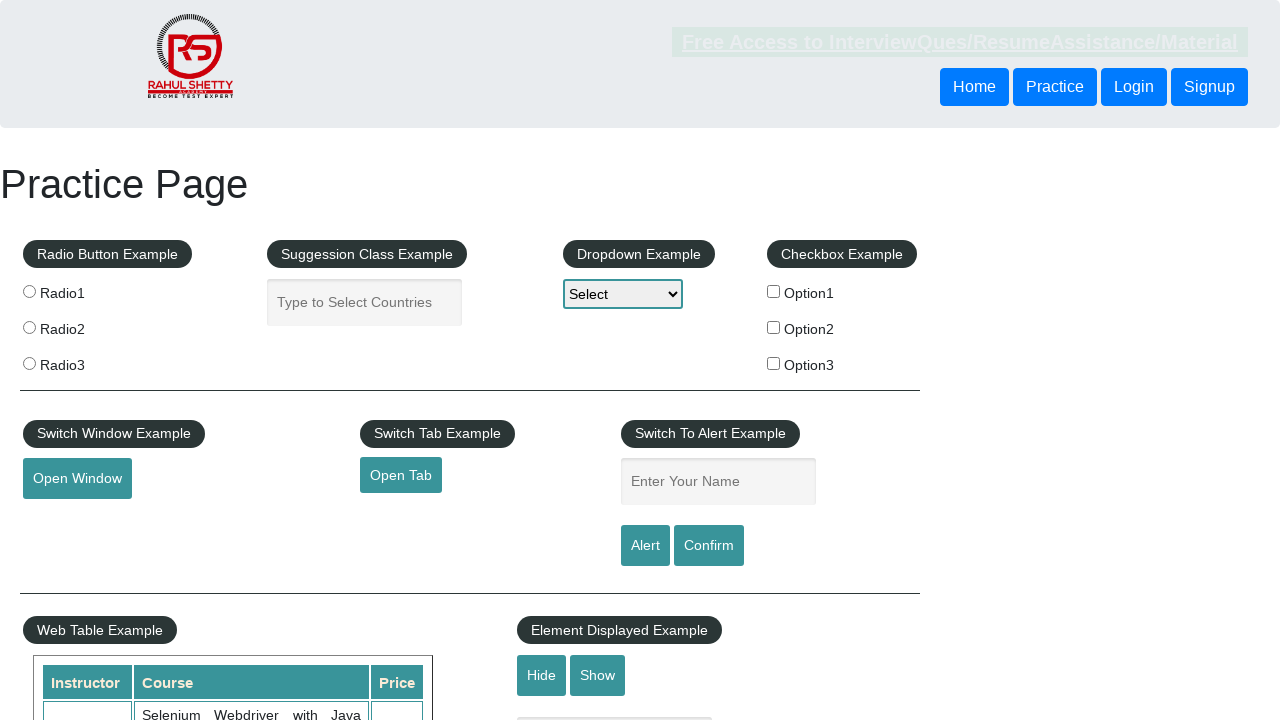

Clicked button to open new window at (77, 479) on #openwindow
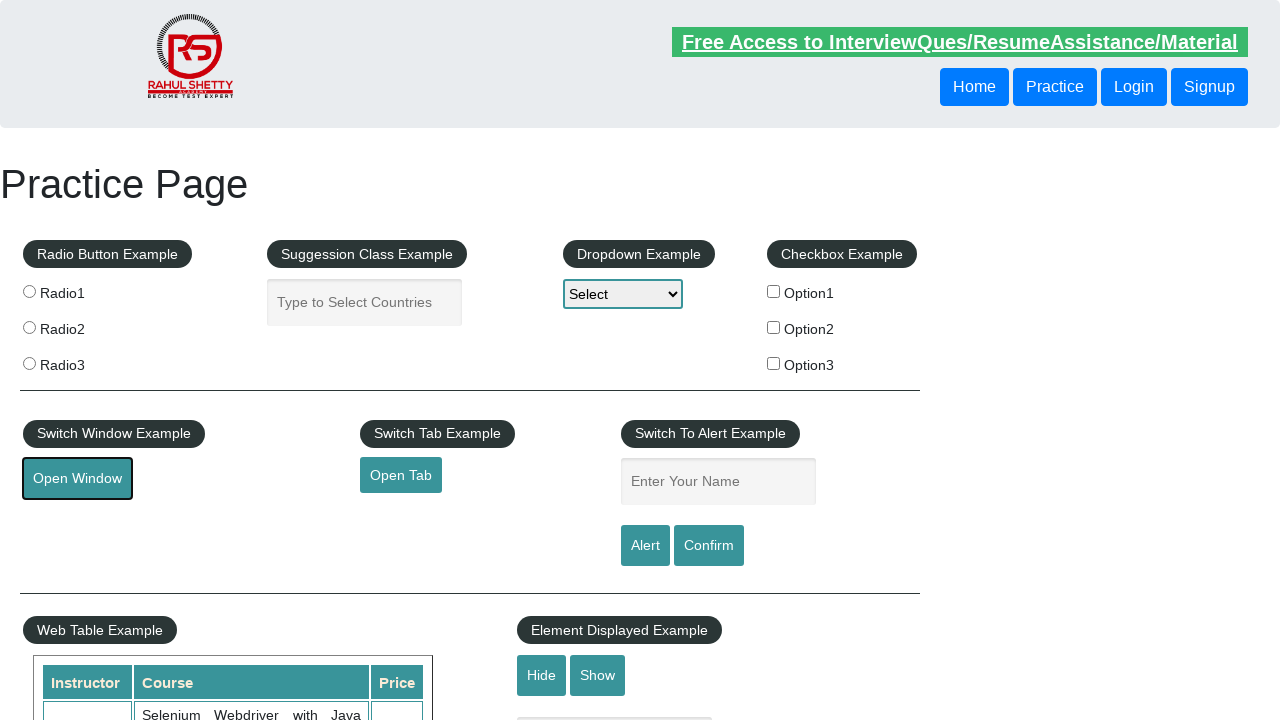

Obtained reference to child window
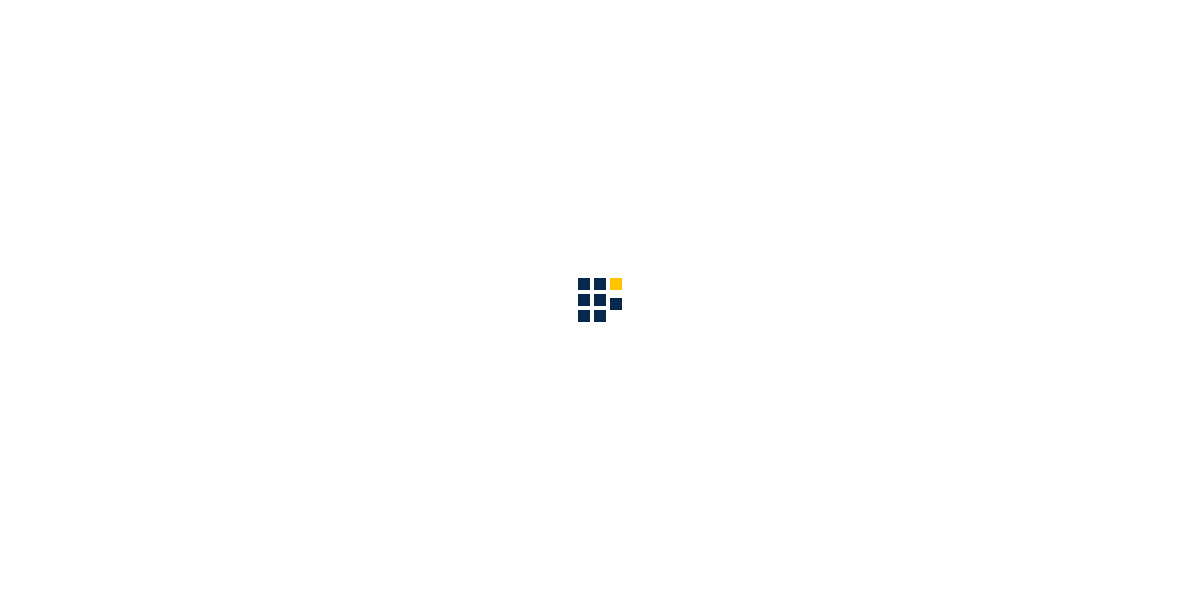

Child window finished loading
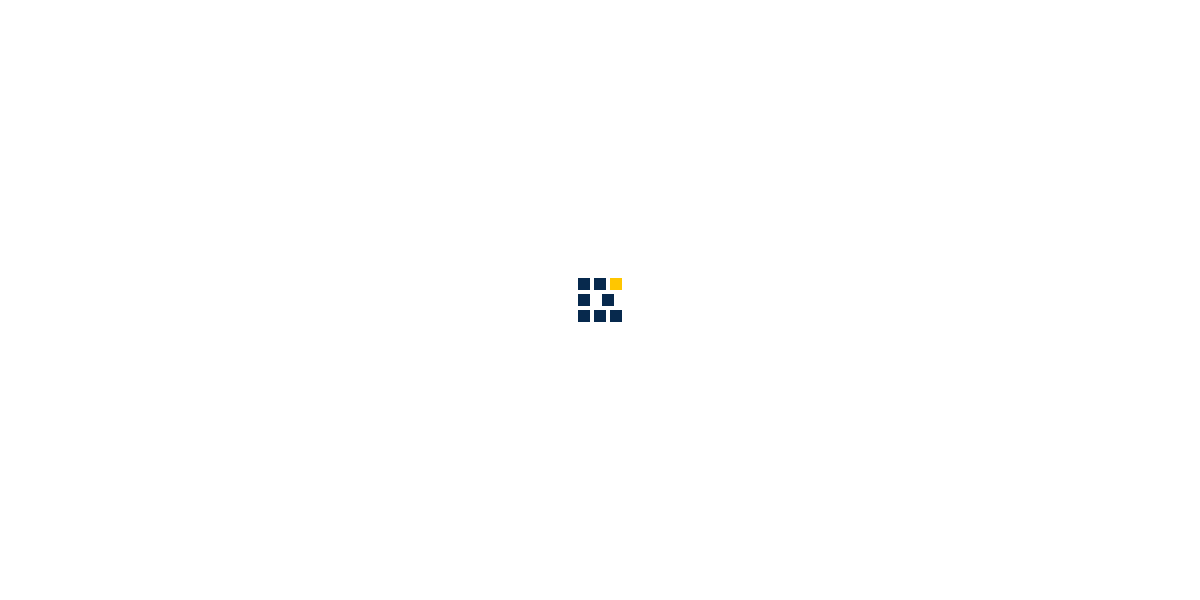

Retrieved child window title: QAClick Academy - A Testing Academy to Learn, Earn and Shine
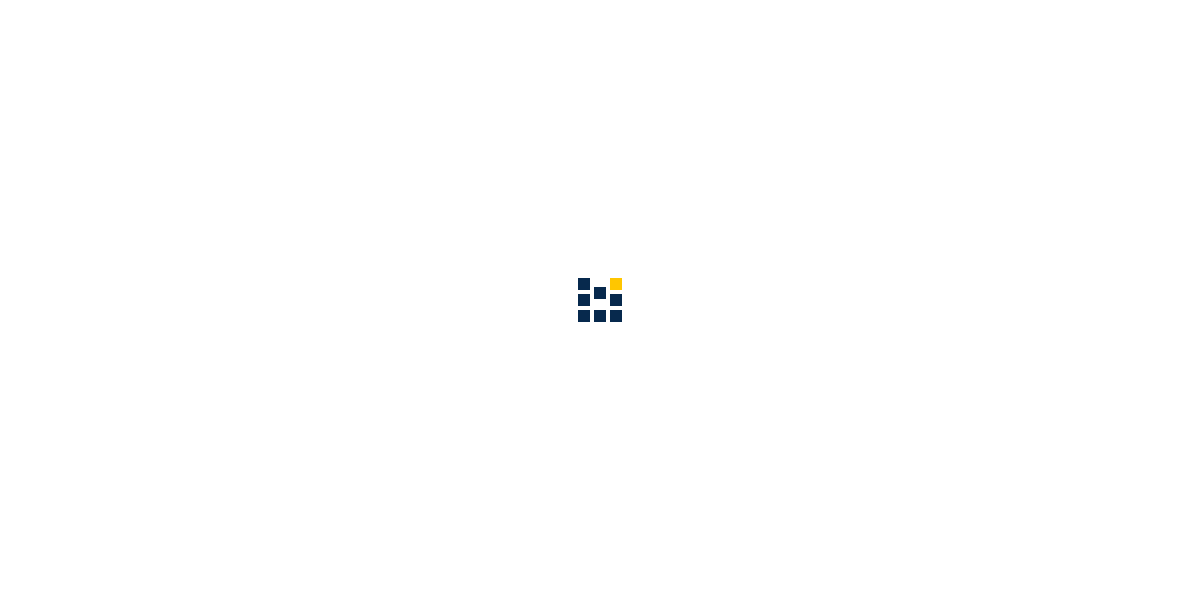

Retrieved parent window title: Practice Page
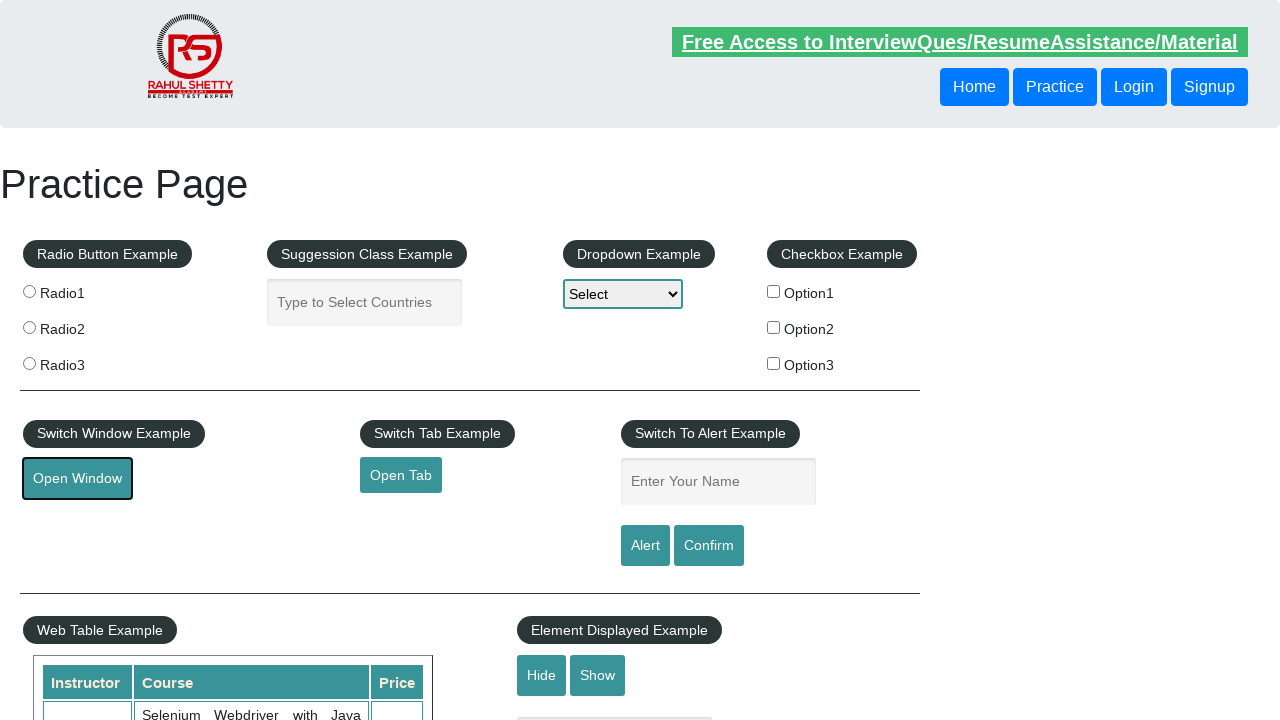

Closed child window
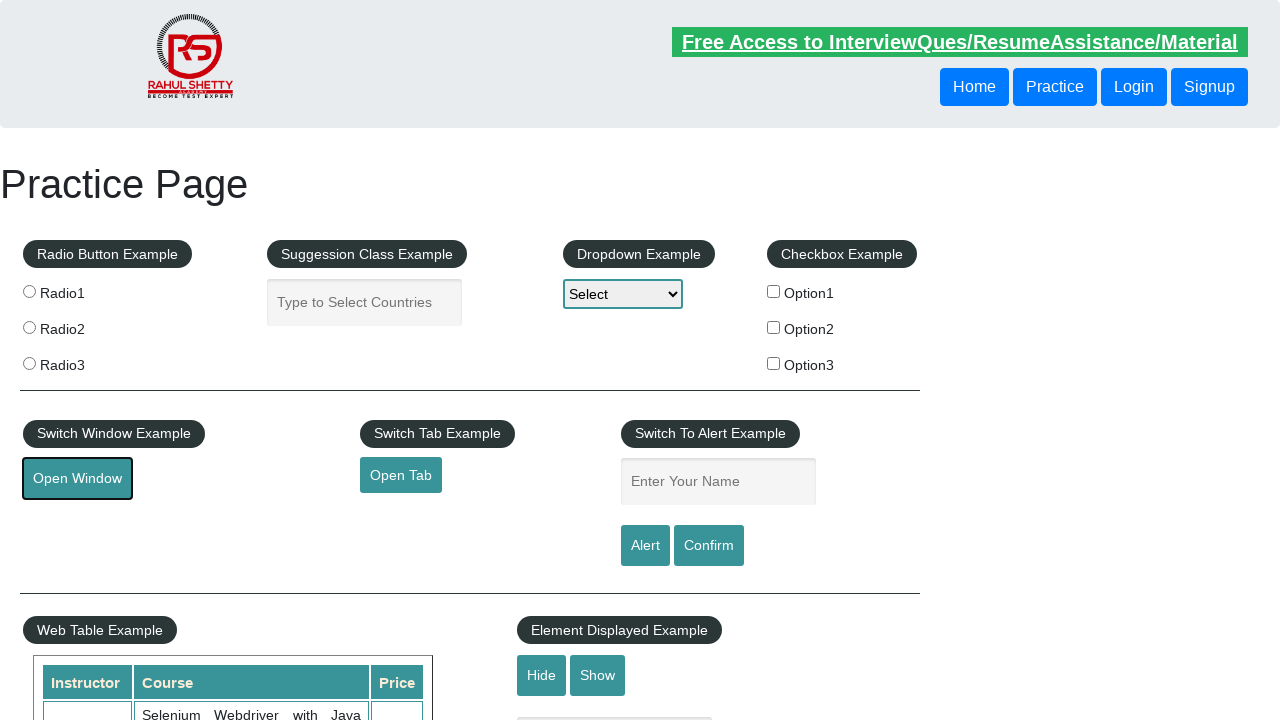

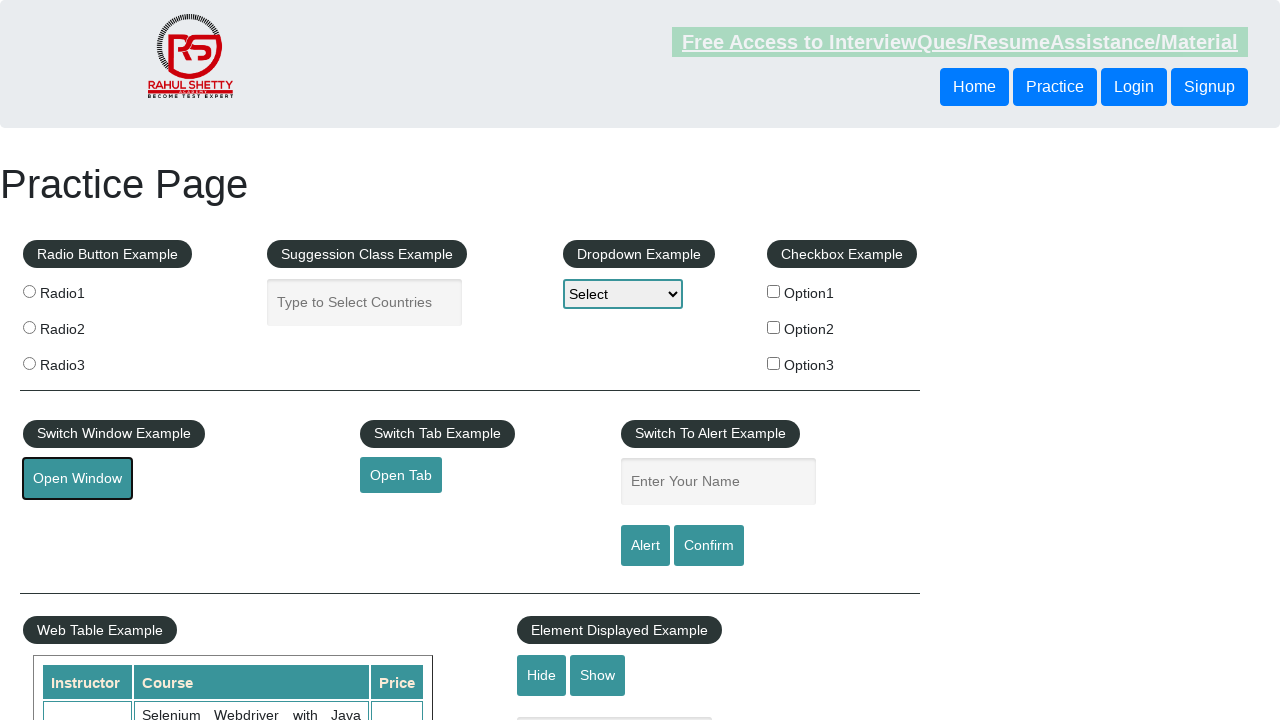